Tests the search functionality by navigating to the search page, entering "python" as a search term, and verifying that search results contain the language name.

Starting URL: https://www.99-bottles-of-beer.net/

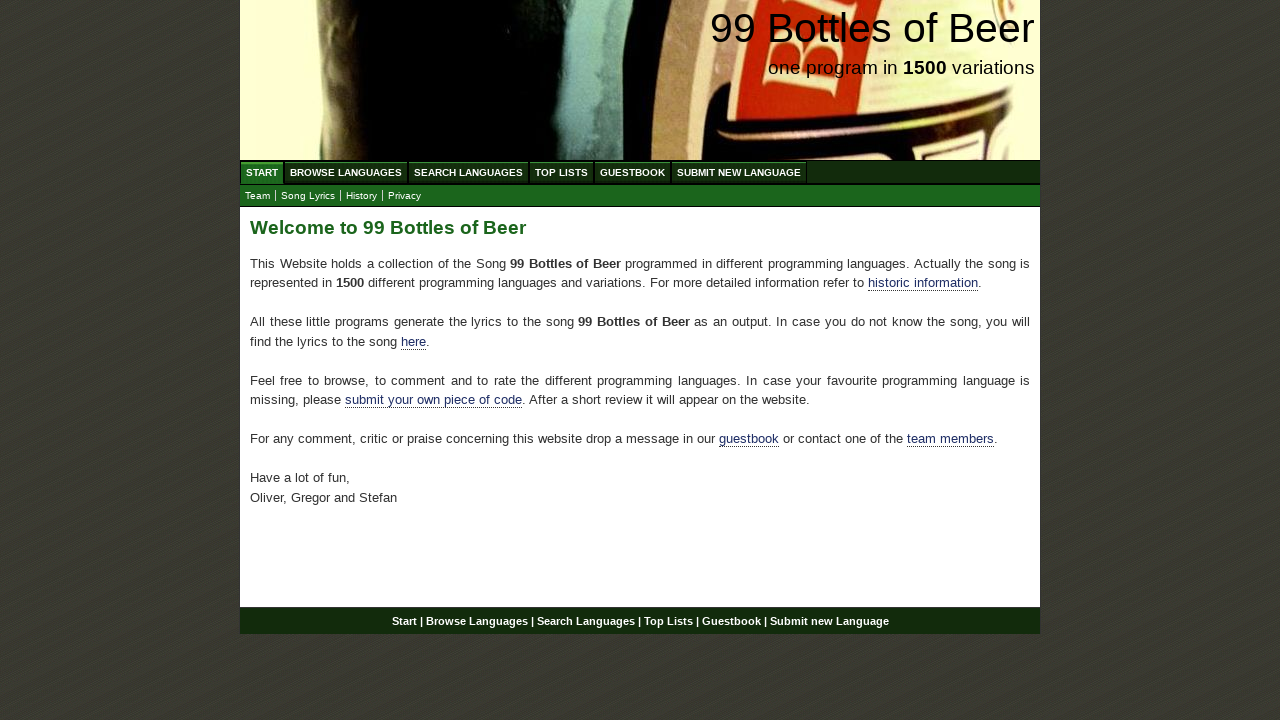

Clicked on Search Languages menu at (468, 172) on xpath=//ul[@id='menu']/li/a[@href='/search.html']
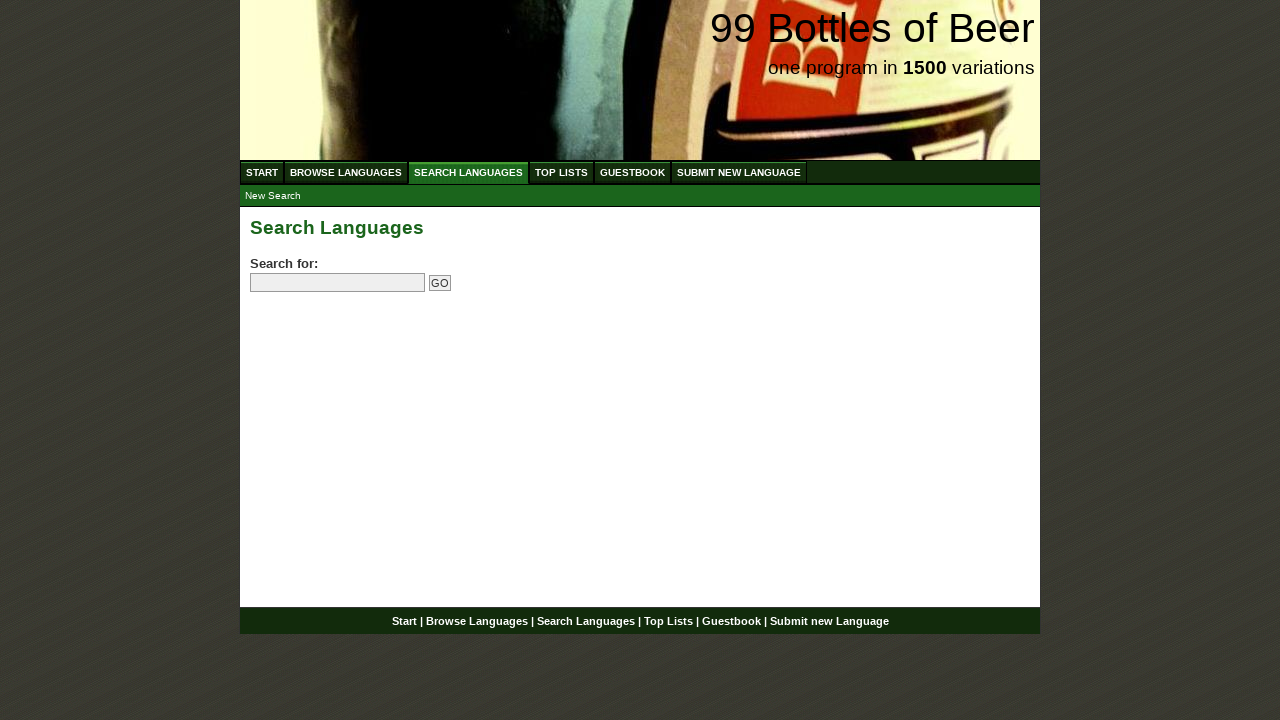

Clicked on search field at (338, 283) on input[name='search']
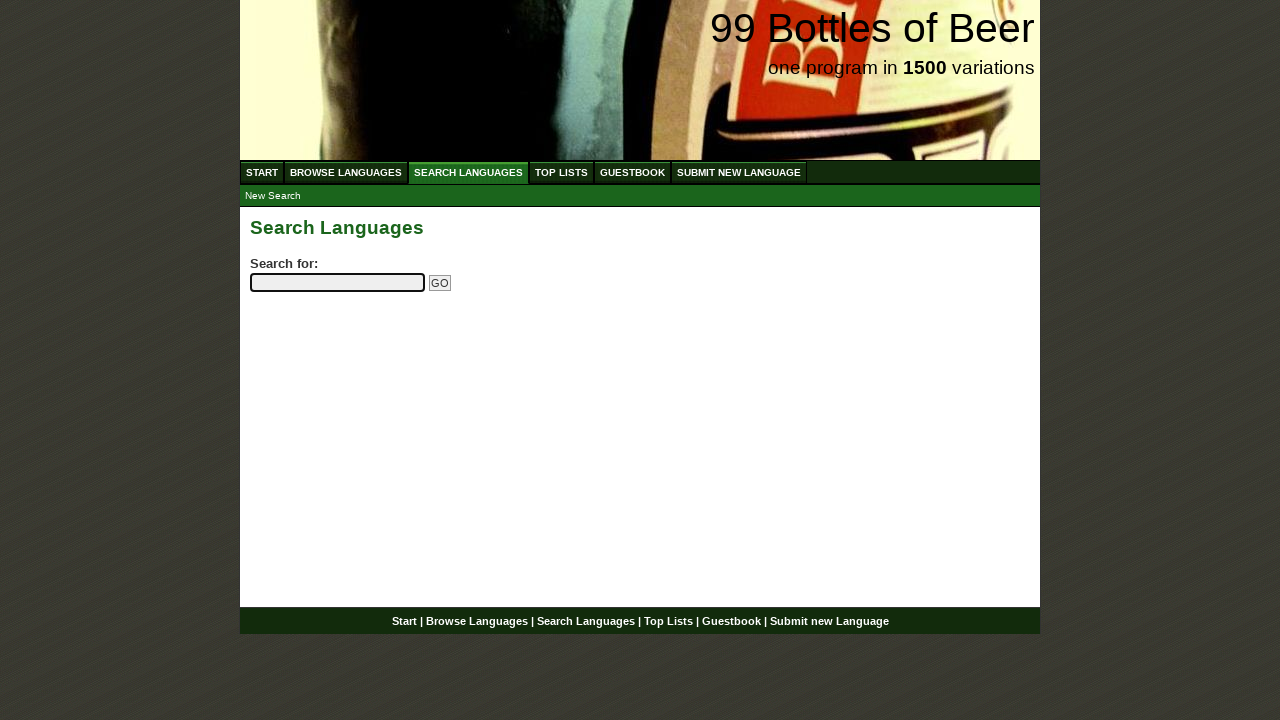

Filled search field with 'python' on input[name='search']
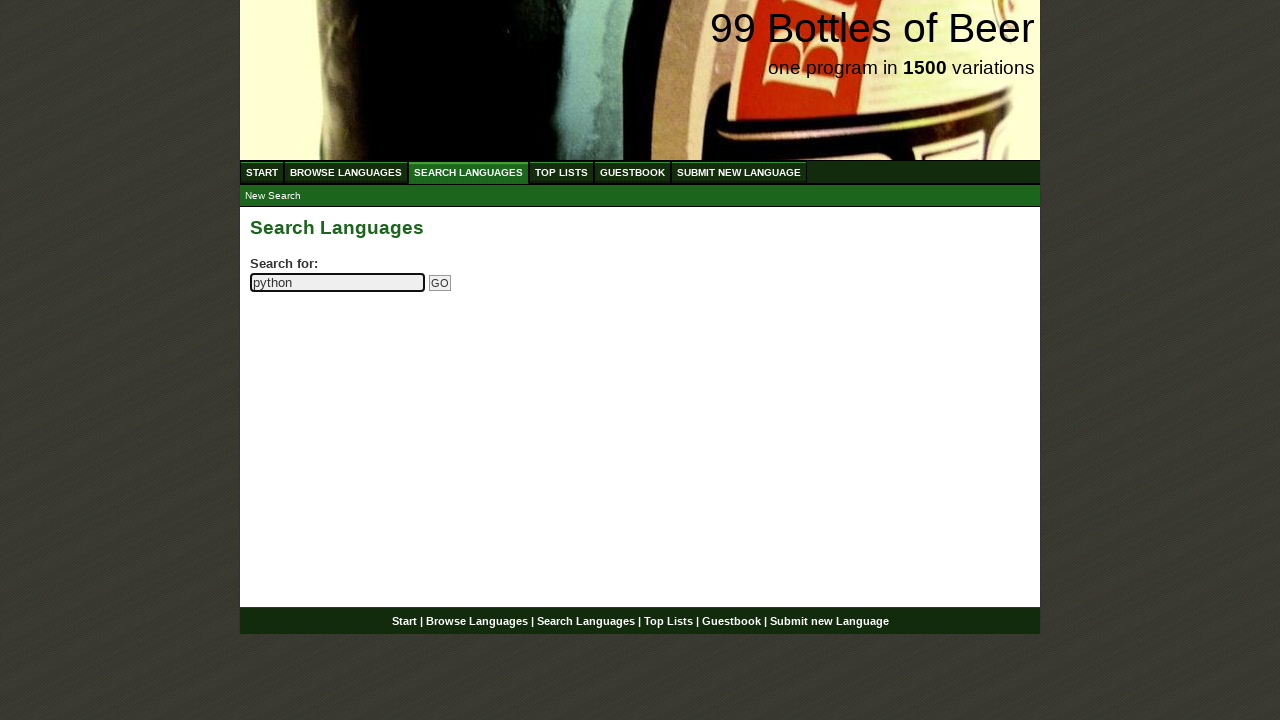

Clicked the submit button to search at (440, 283) on input[name='submitsearch']
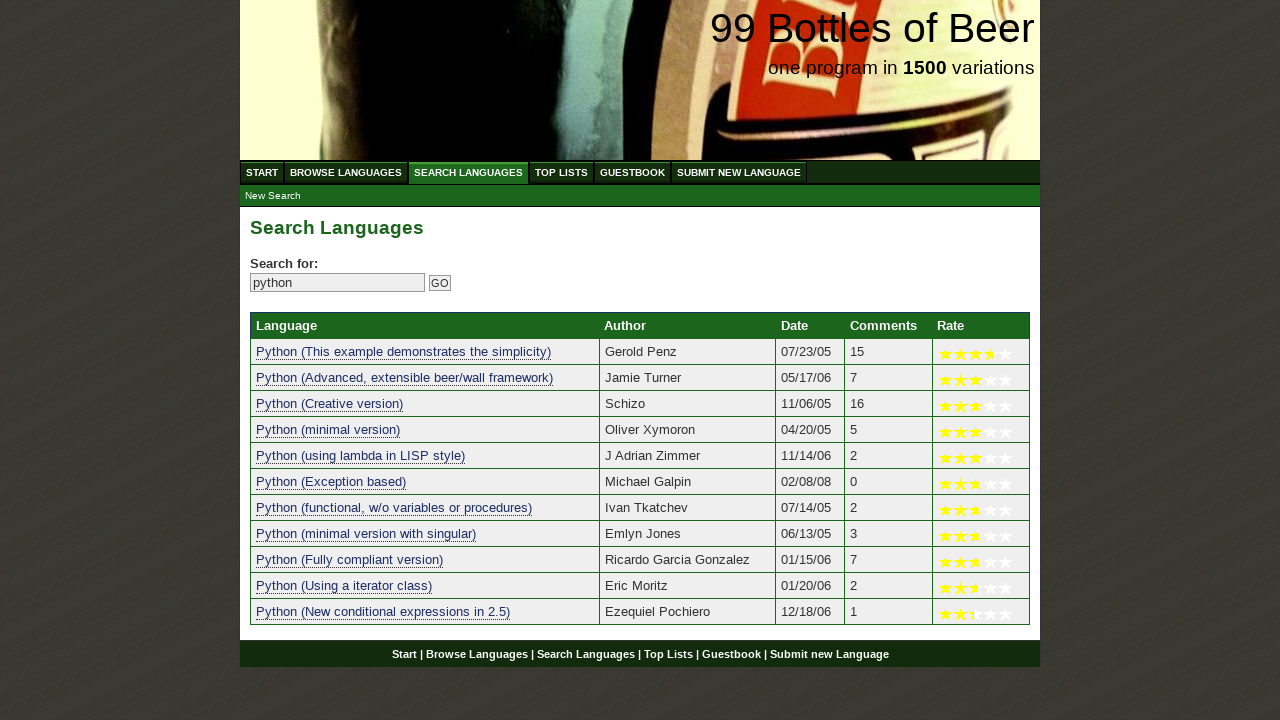

Search results table loaded
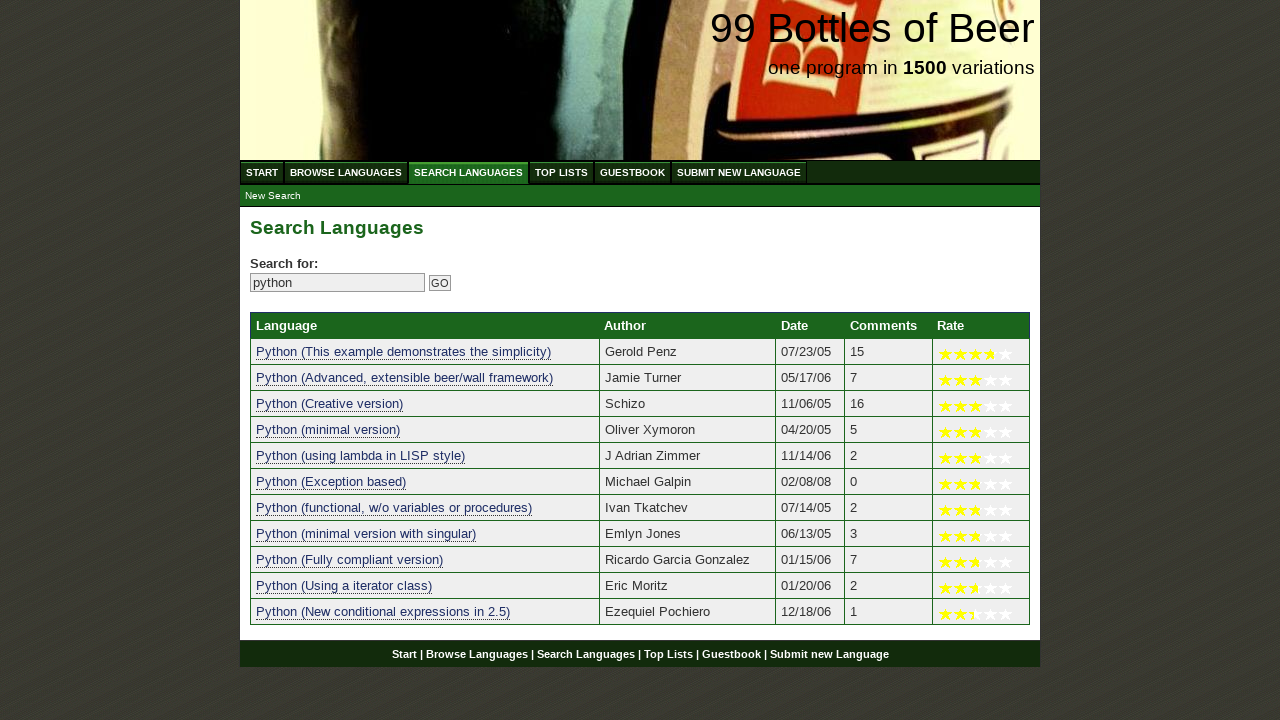

Retrieved 11 search results
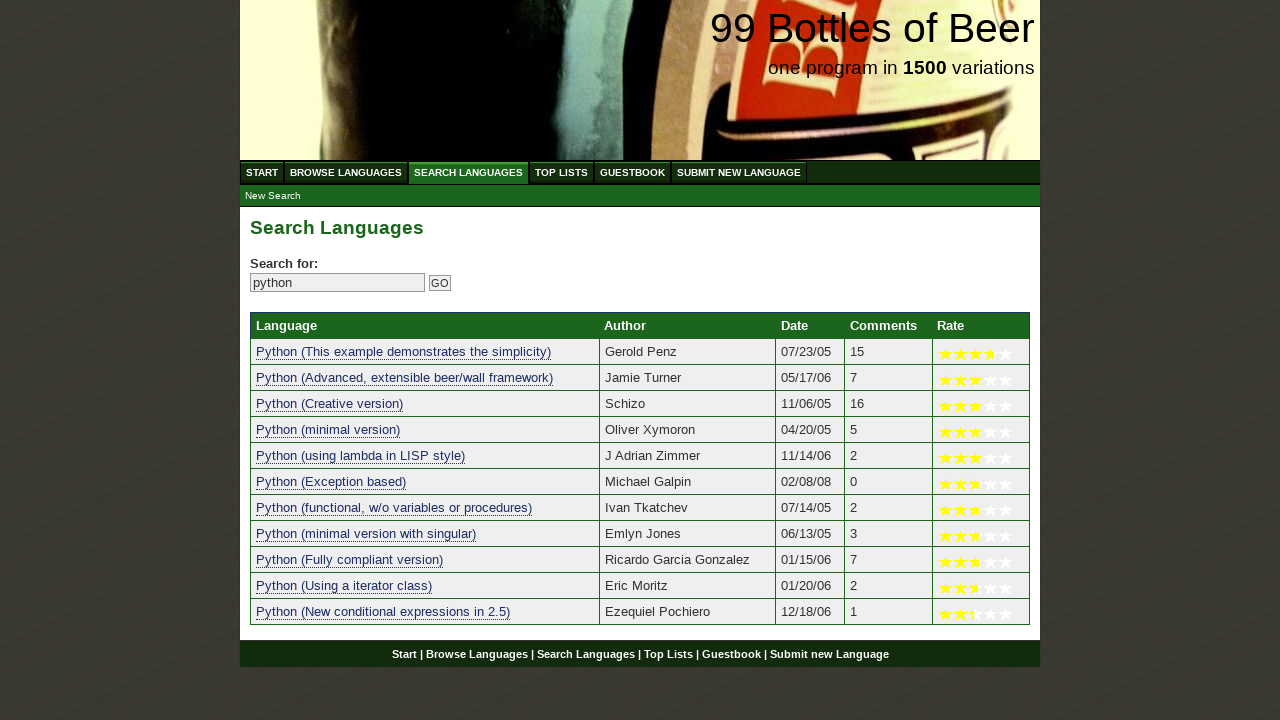

Verified that search results contain the language name
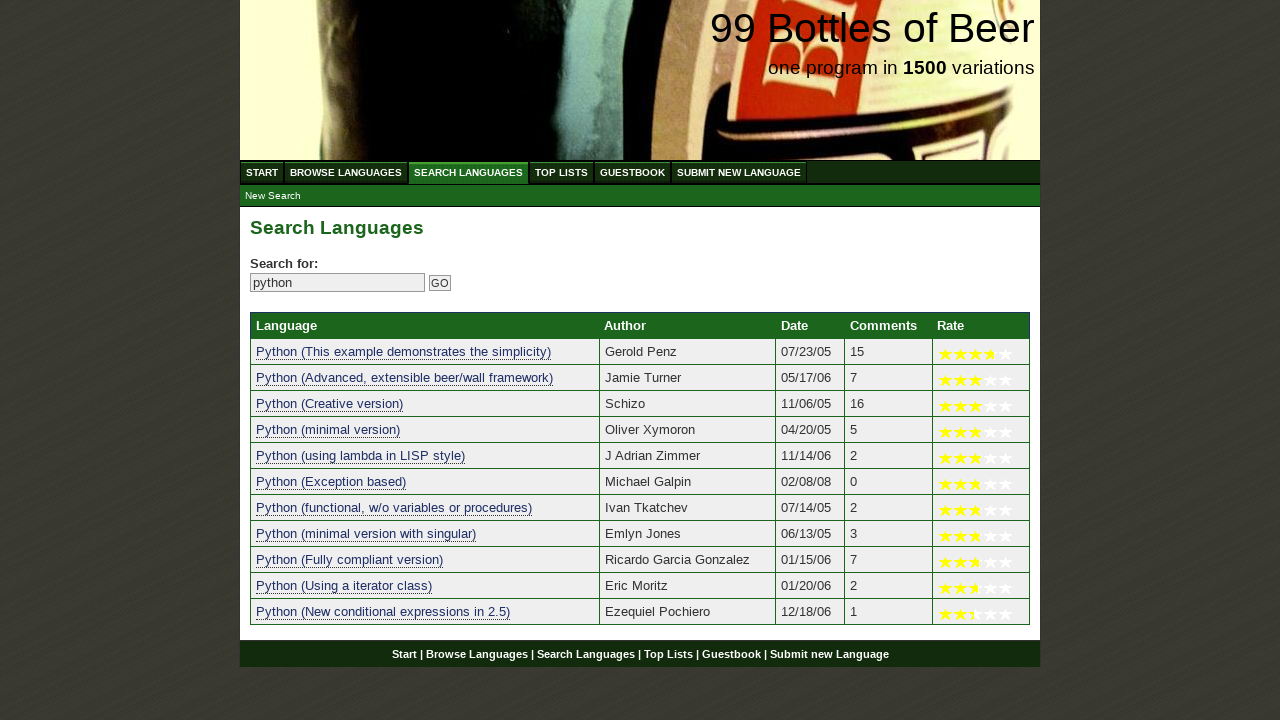

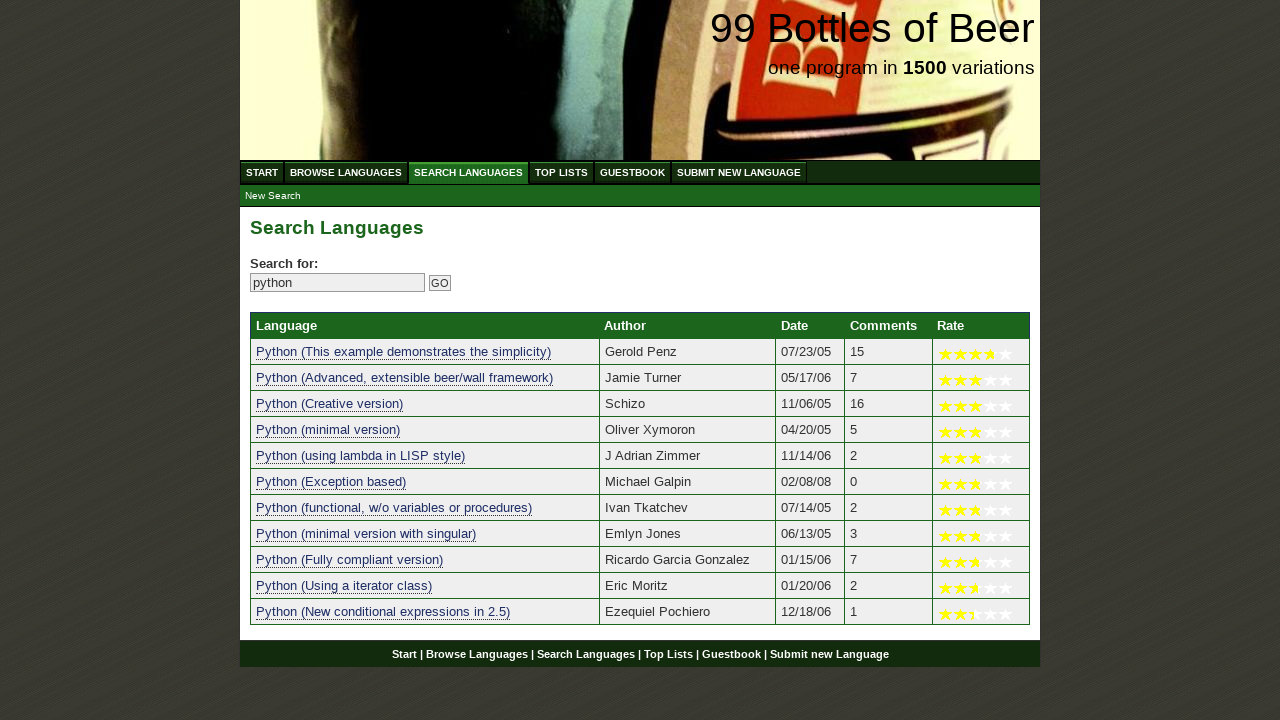